Tests editing a todo item by double-clicking, entering new text, and pressing Enter

Starting URL: https://demo.playwright.dev/todomvc

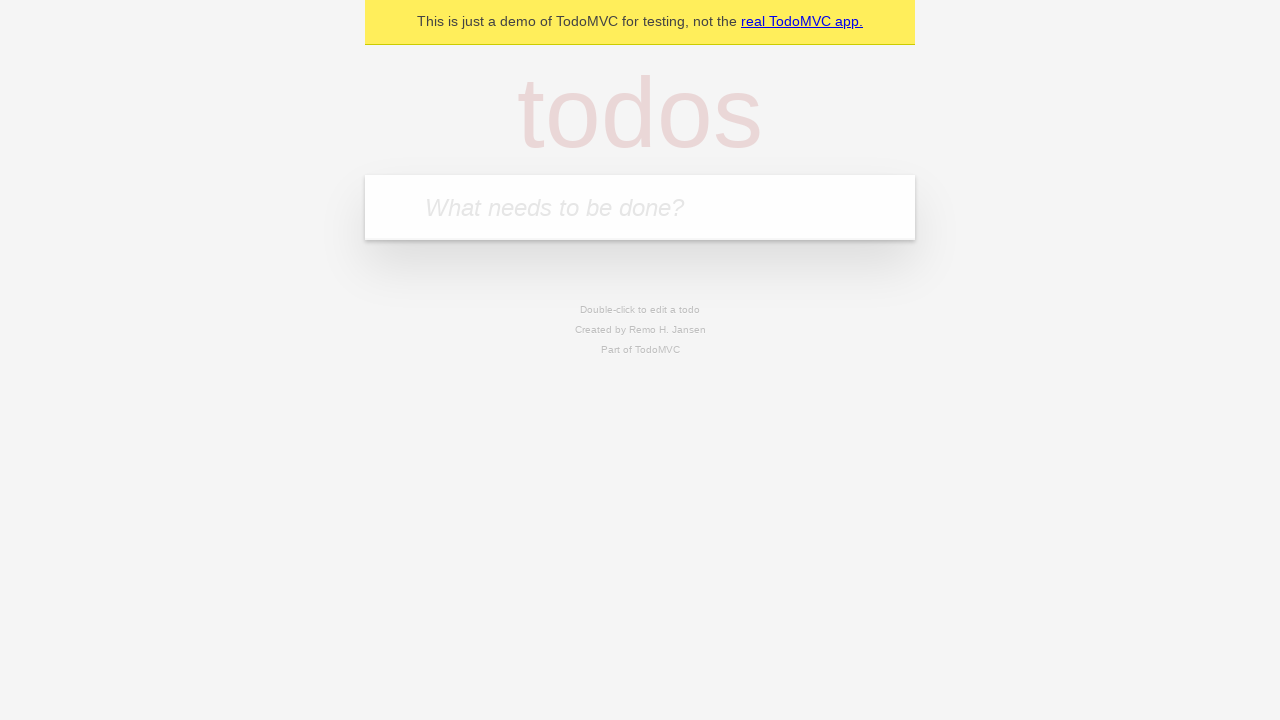

Navigated to TodoMVC demo application
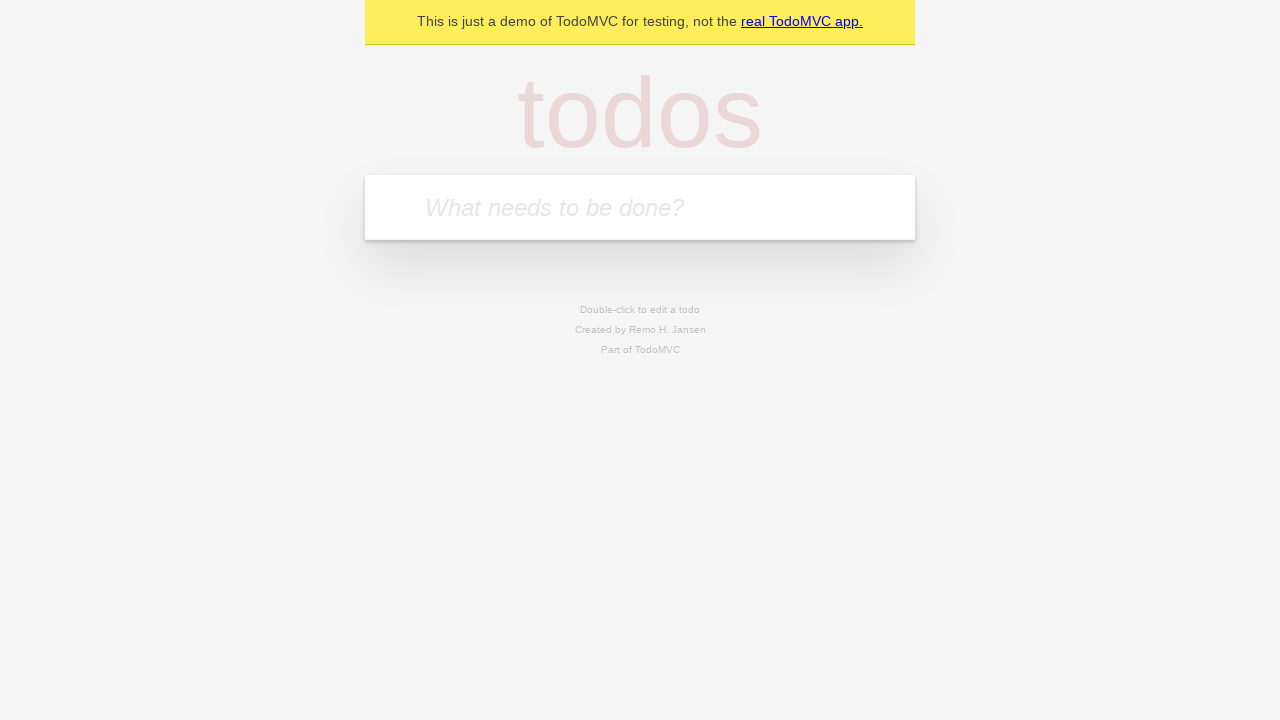

Located the todo input field
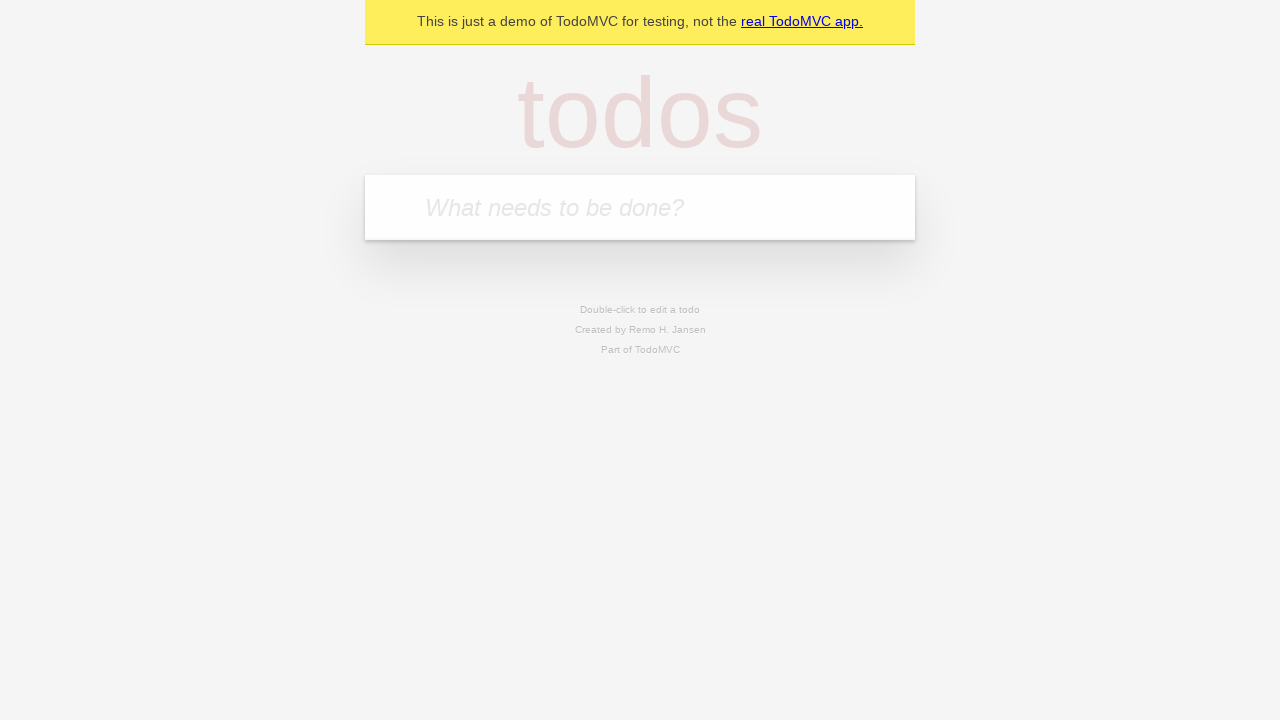

Filled input with first todo: 'buy some cheese' on internal:attr=[placeholder="What needs to be done?"i]
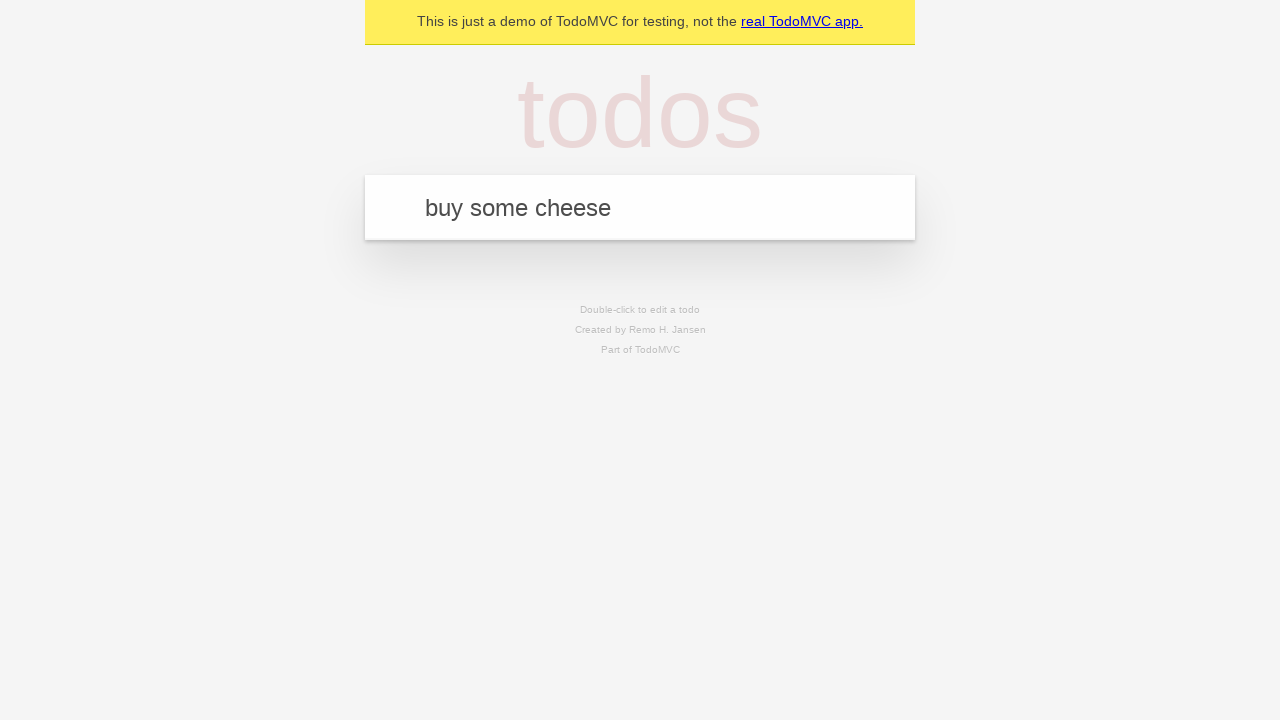

Pressed Enter to create first todo on internal:attr=[placeholder="What needs to be done?"i]
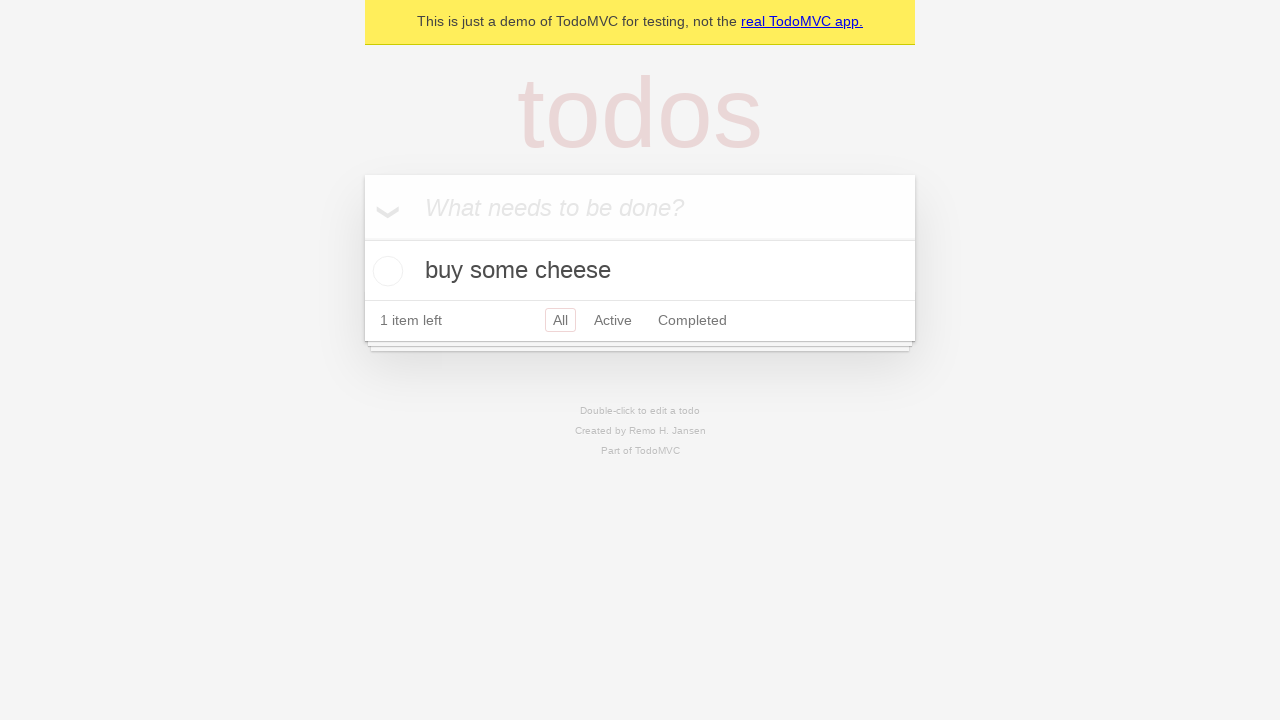

Filled input with second todo: 'feed the cat' on internal:attr=[placeholder="What needs to be done?"i]
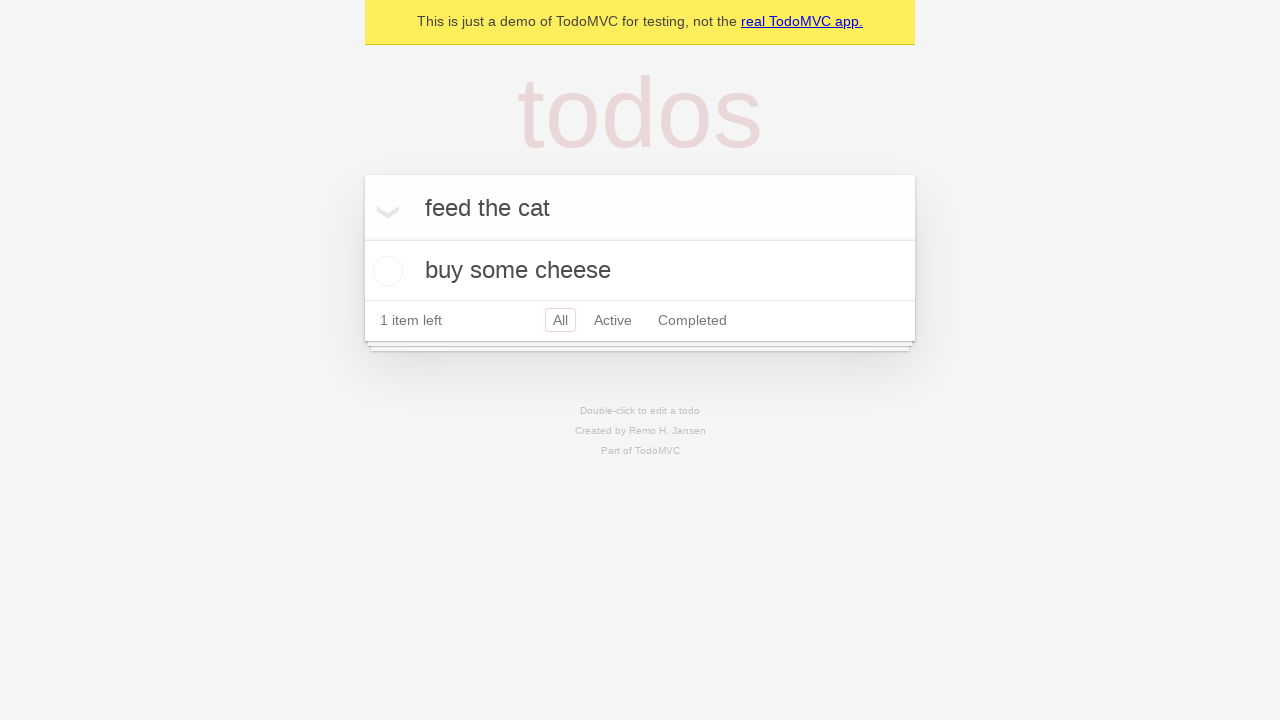

Pressed Enter to create second todo on internal:attr=[placeholder="What needs to be done?"i]
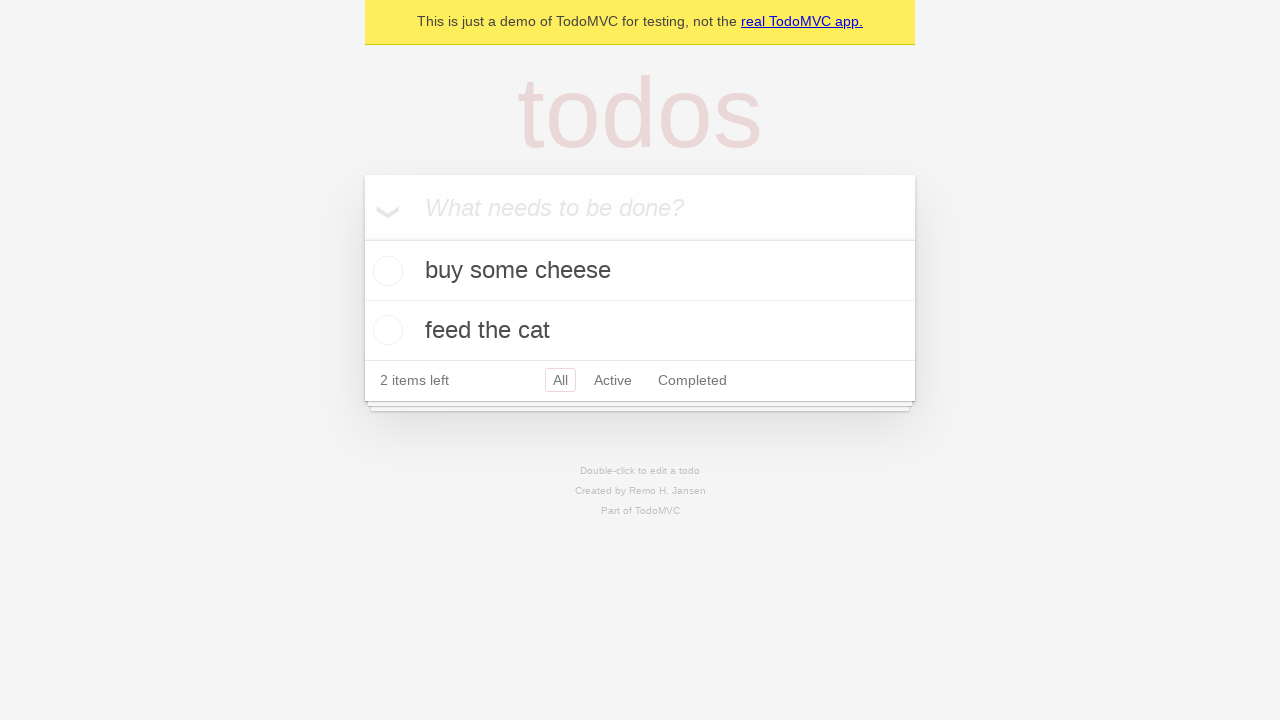

Filled input with third todo: 'book a doctors appointment' on internal:attr=[placeholder="What needs to be done?"i]
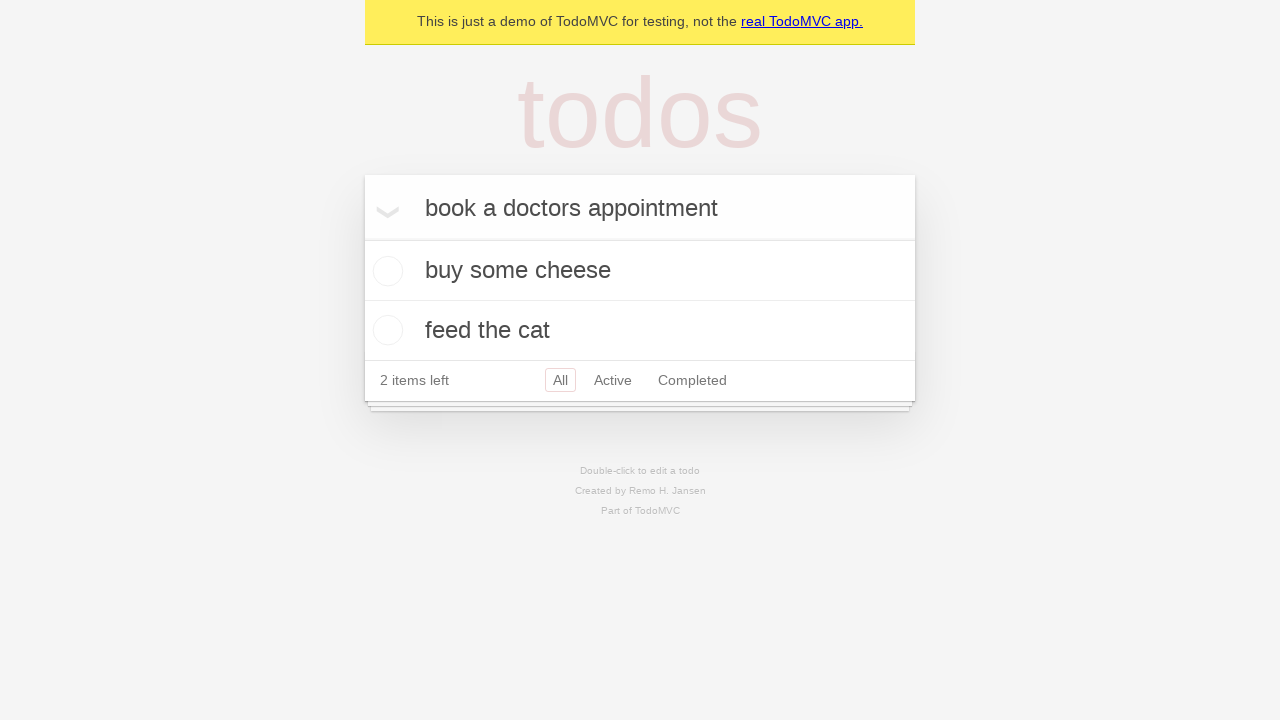

Pressed Enter to create third todo on internal:attr=[placeholder="What needs to be done?"i]
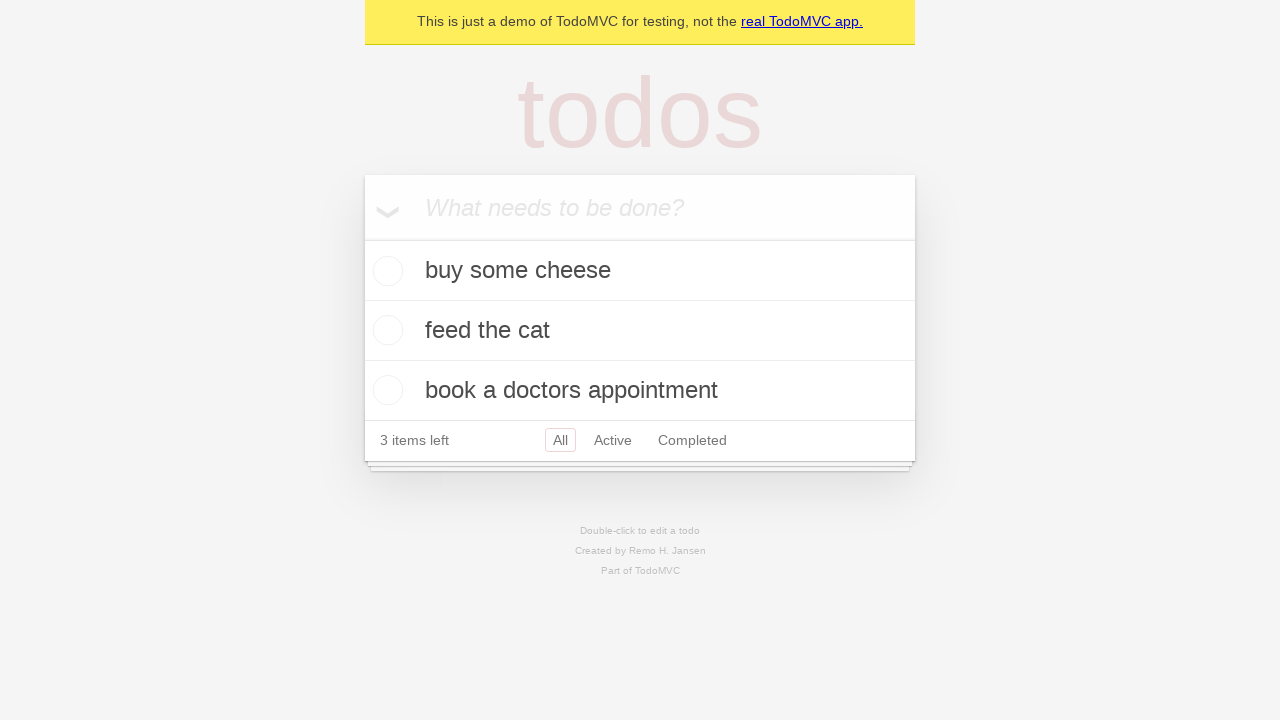

Located the second todo item
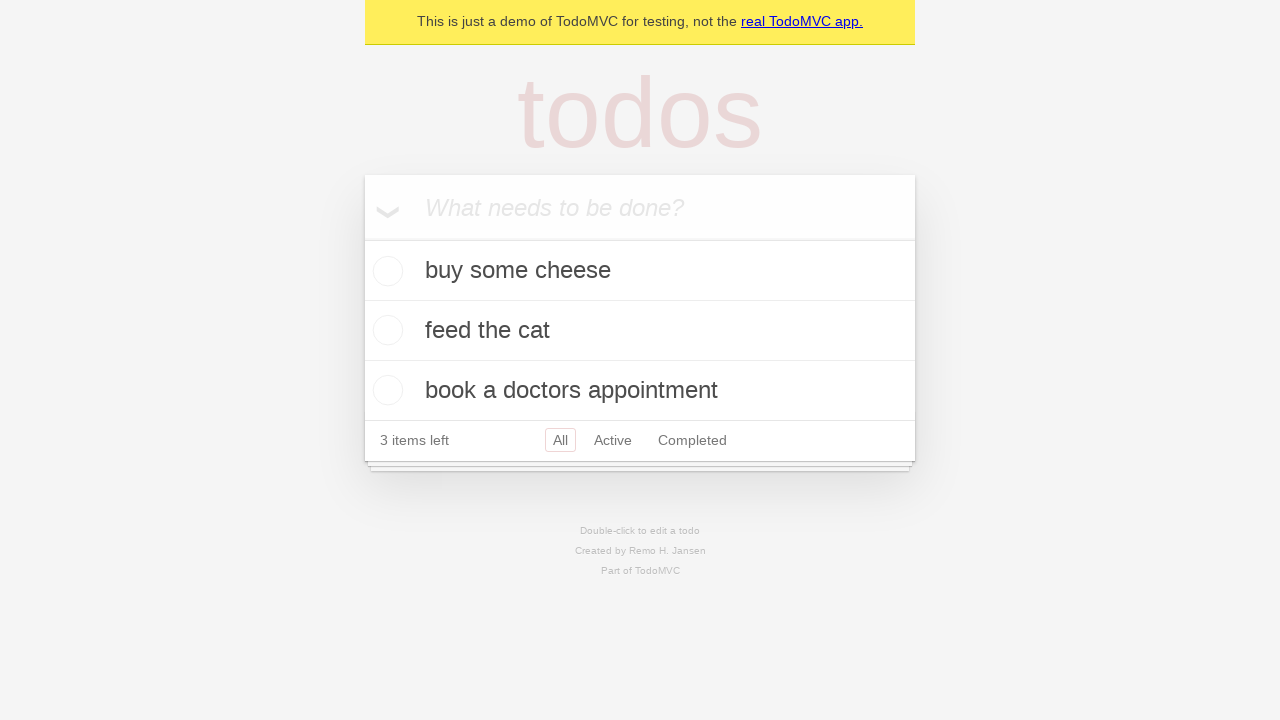

Double-clicked second todo to enter edit mode at (640, 331) on internal:testid=[data-testid="todo-item"s] >> nth=1
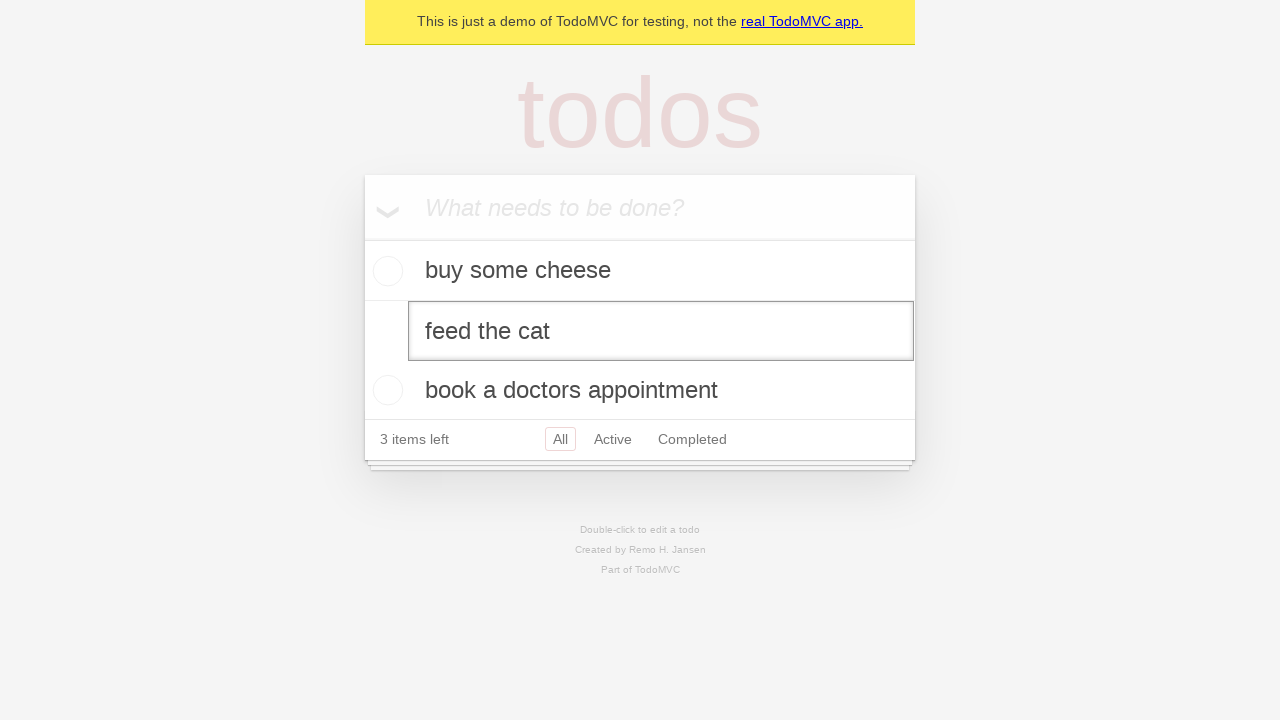

Filled edit field with new text: 'buy some sausages' on internal:testid=[data-testid="todo-item"s] >> nth=1 >> internal:role=textbox[nam
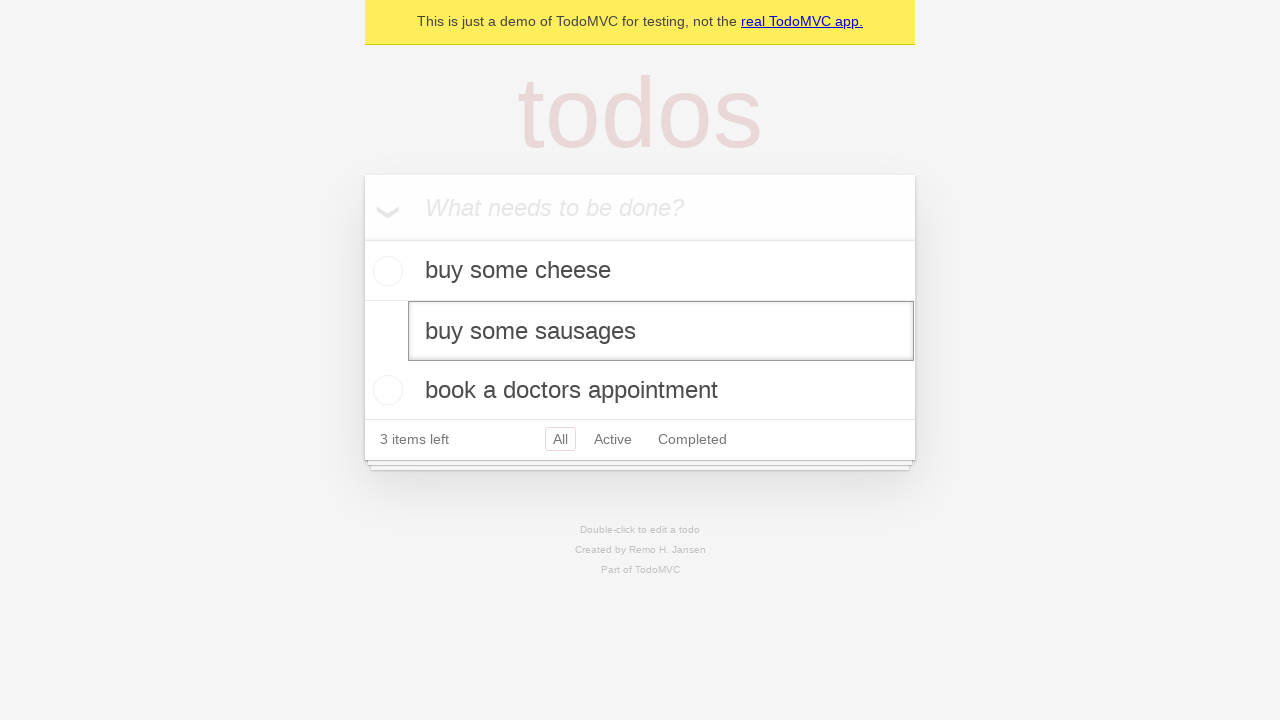

Pressed Enter to save the edited todo item on internal:testid=[data-testid="todo-item"s] >> nth=1 >> internal:role=textbox[nam
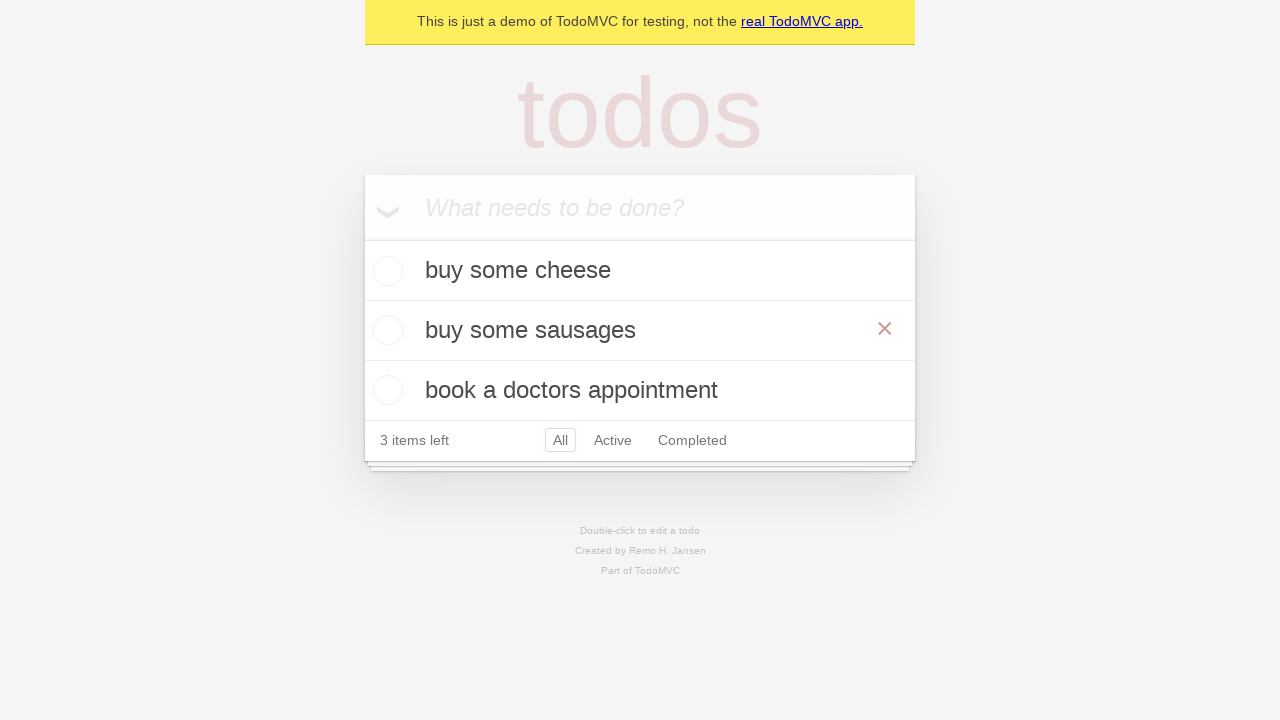

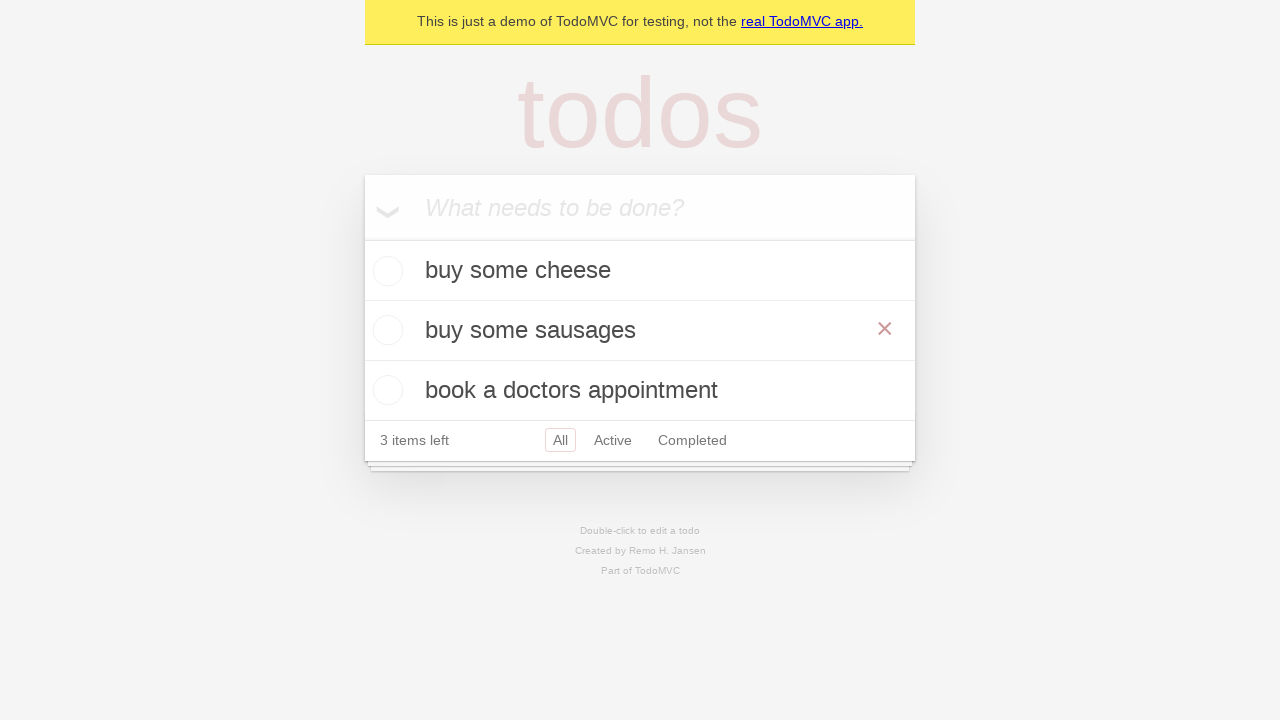